Tests a registration form by filling required fields in the first block and submitting the form, then verifies successful registration message

Starting URL: http://suninjuly.github.io/registration1.html

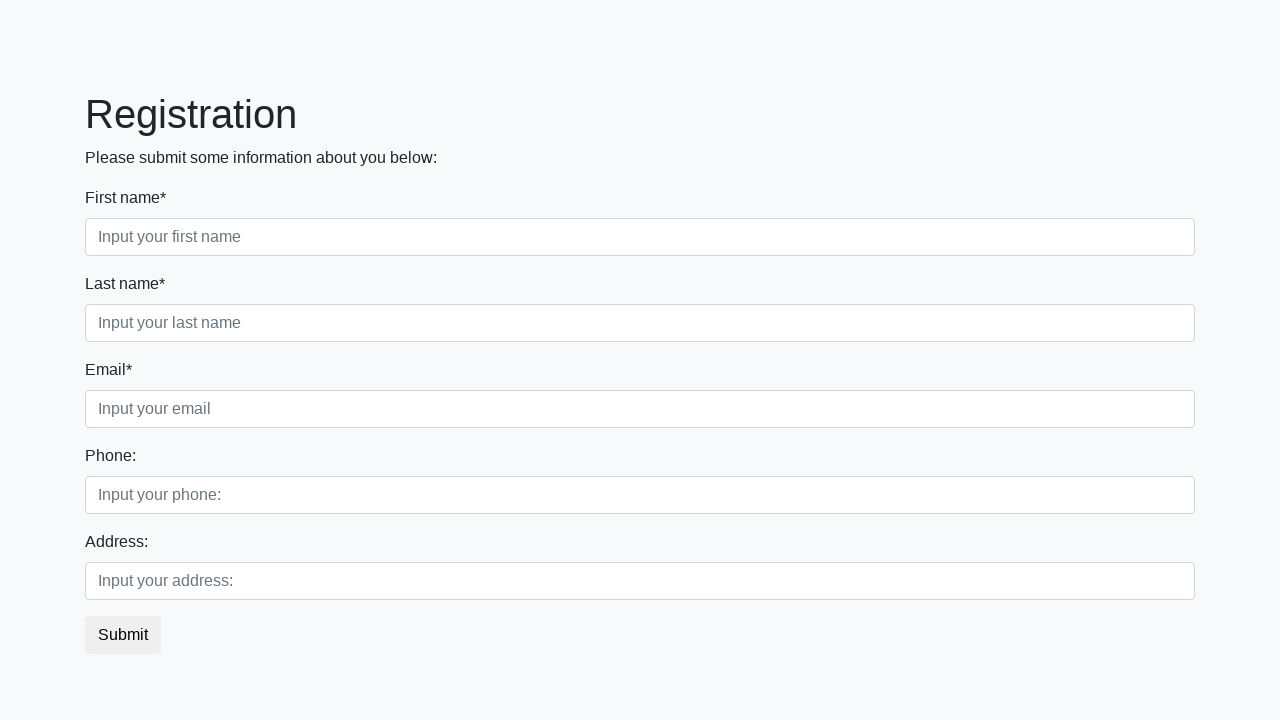

Located all input fields in the first block
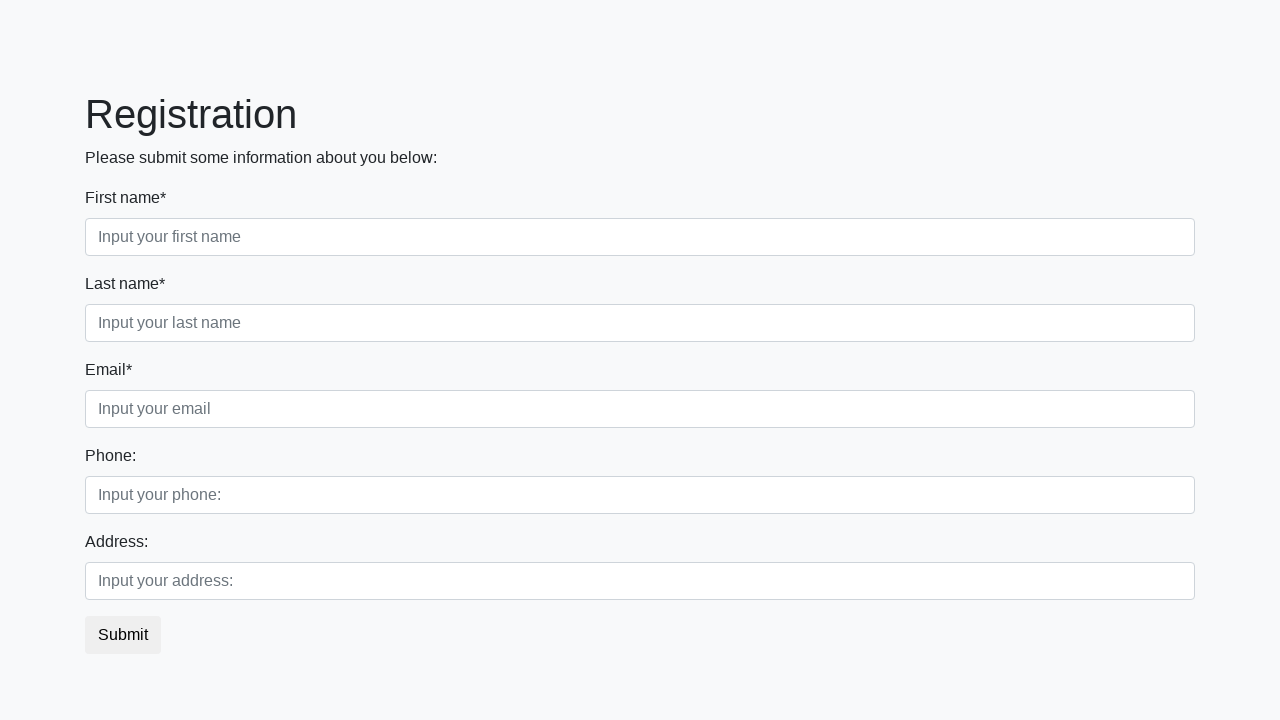

Filled input field with 'Test'
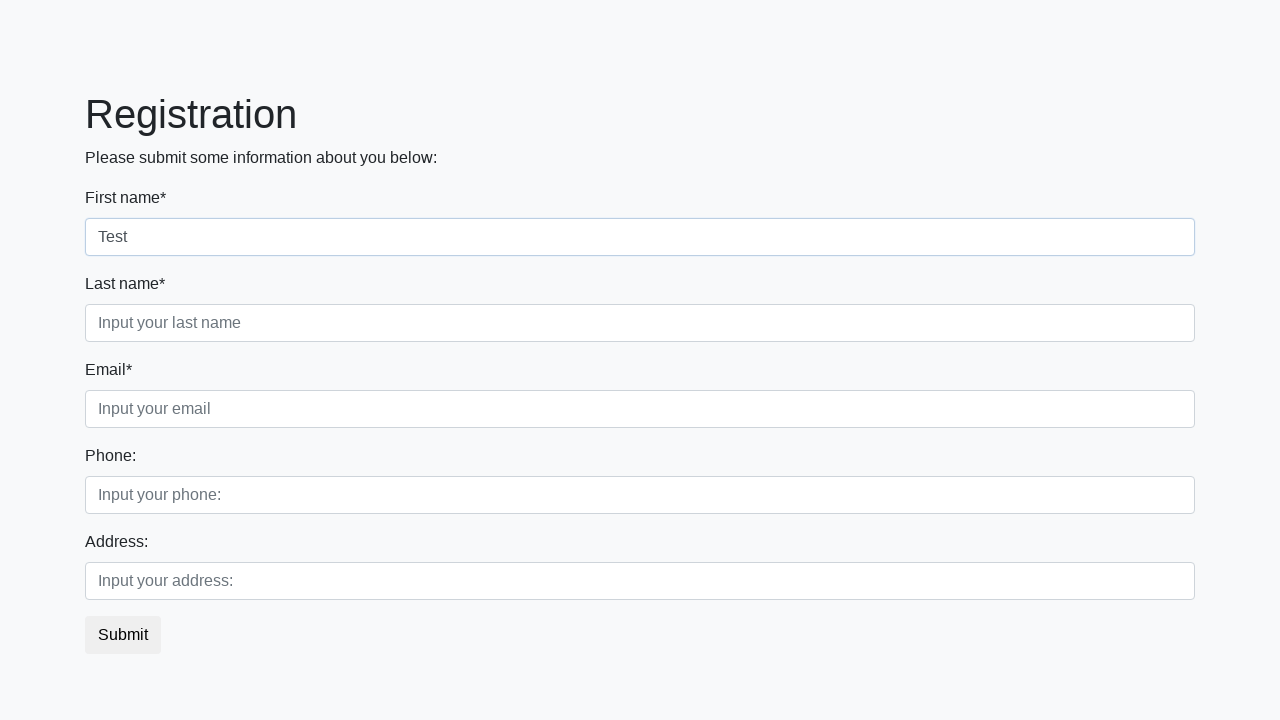

Filled input field with 'Test'
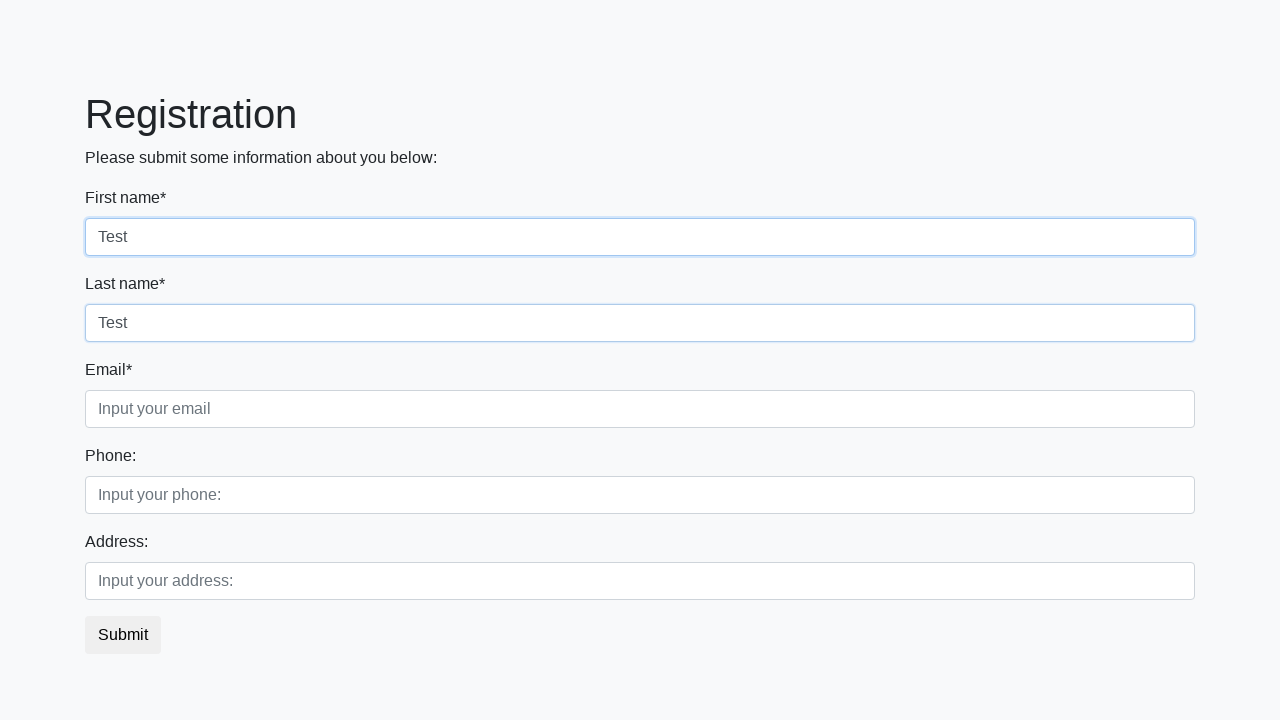

Filled input field with 'Test'
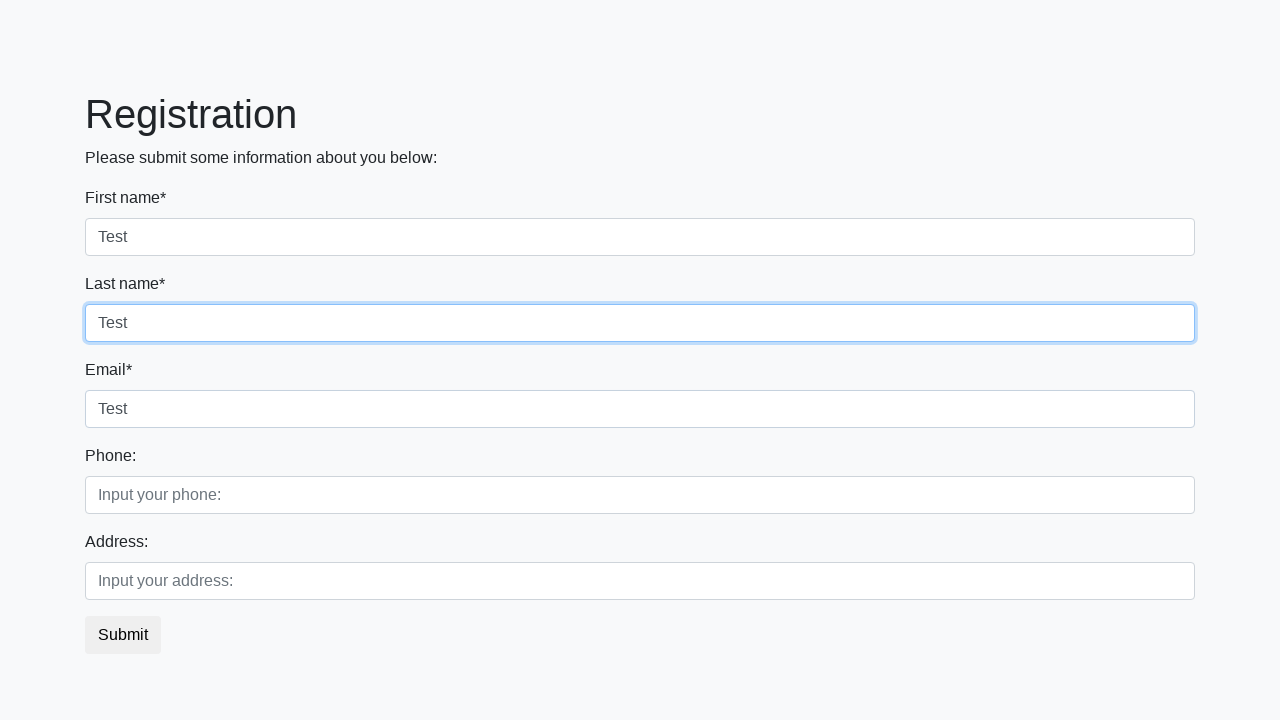

Clicked submit button at (123, 635) on button
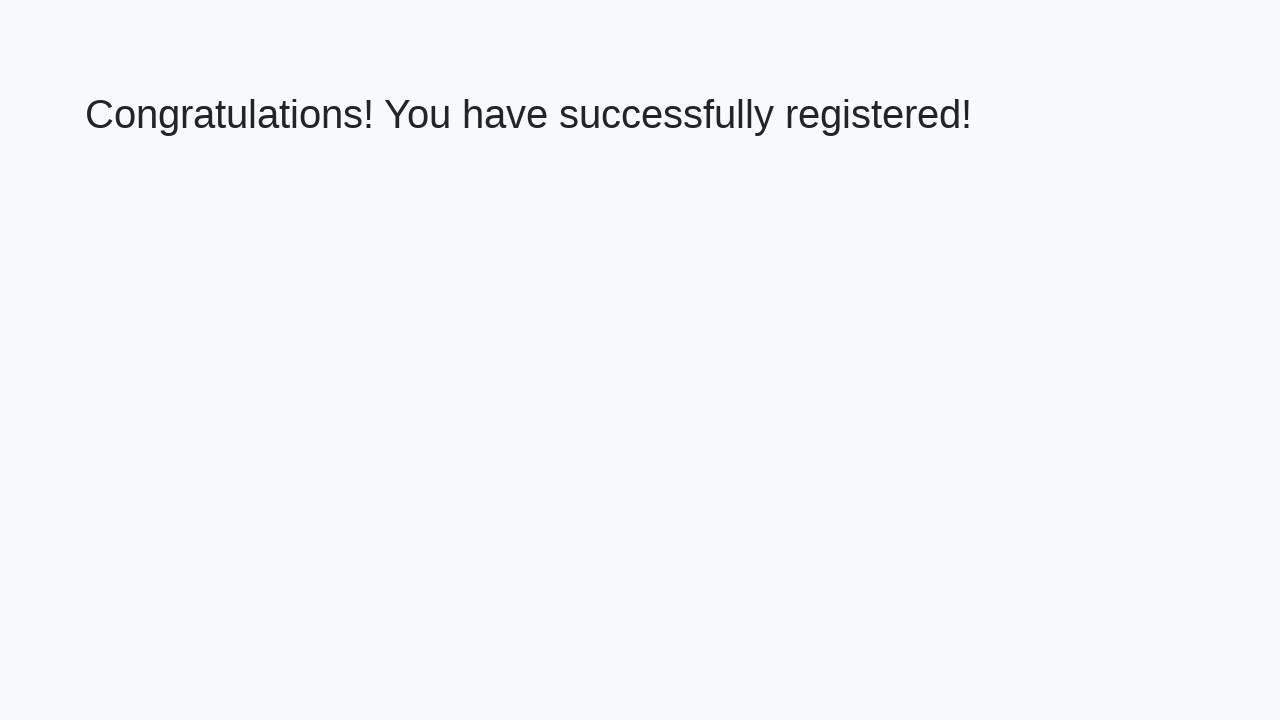

Success message (h1) appeared
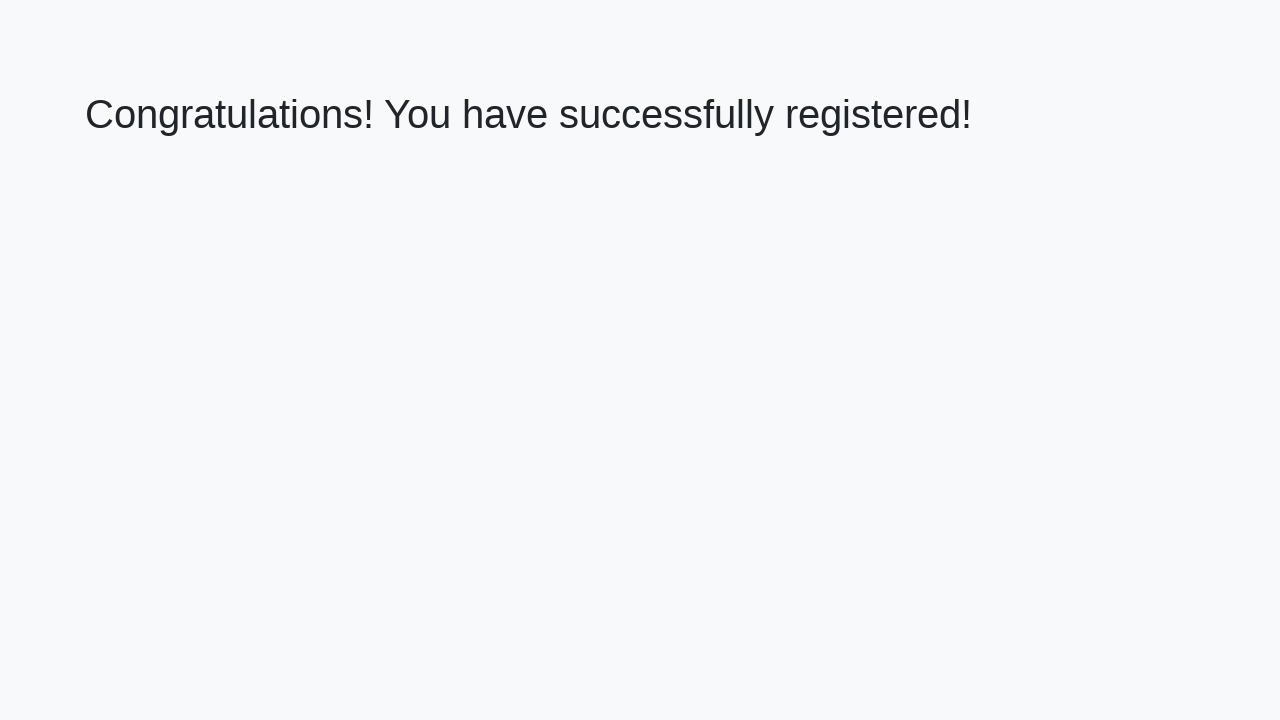

Retrieved success message text
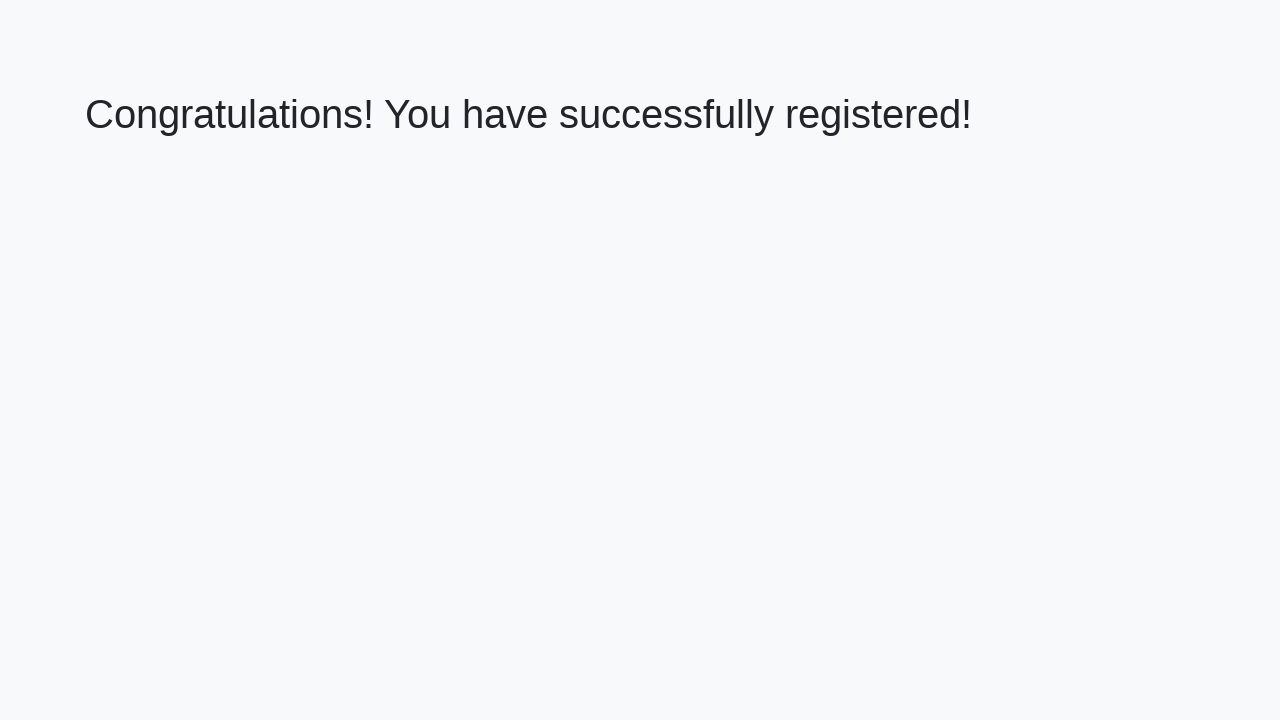

Verified success message: 'Congratulations! You have successfully registered!'
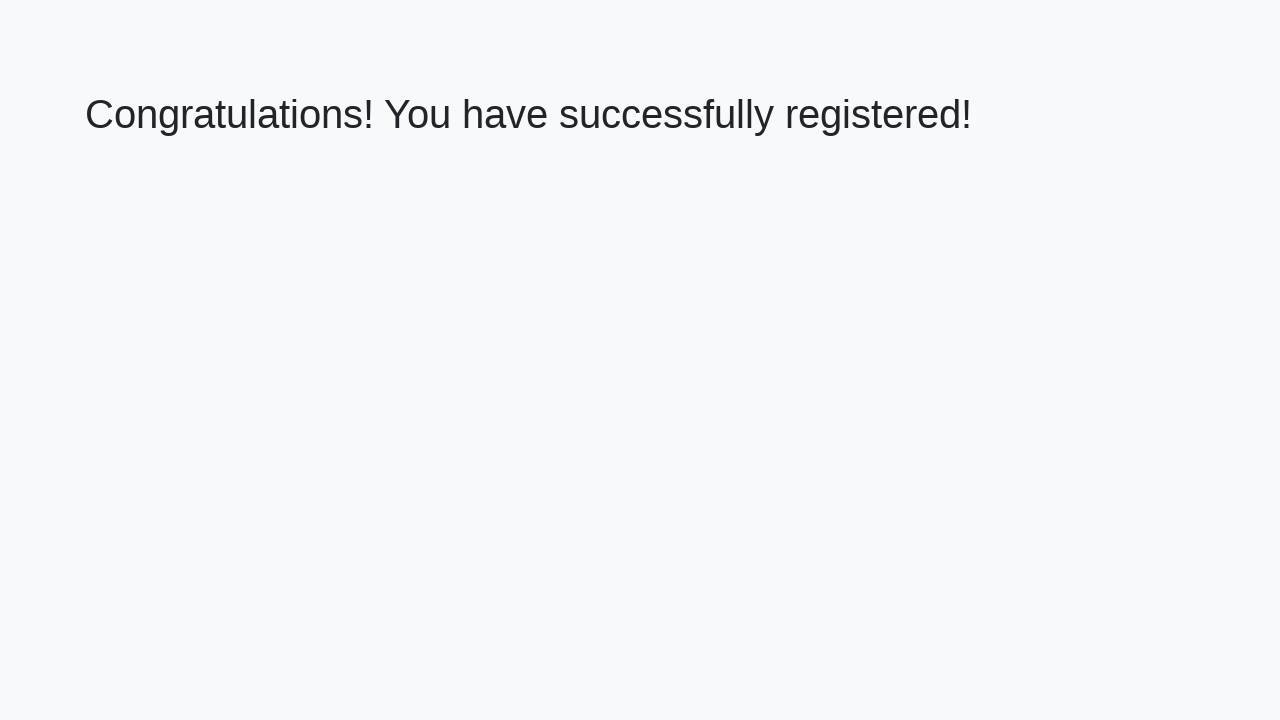

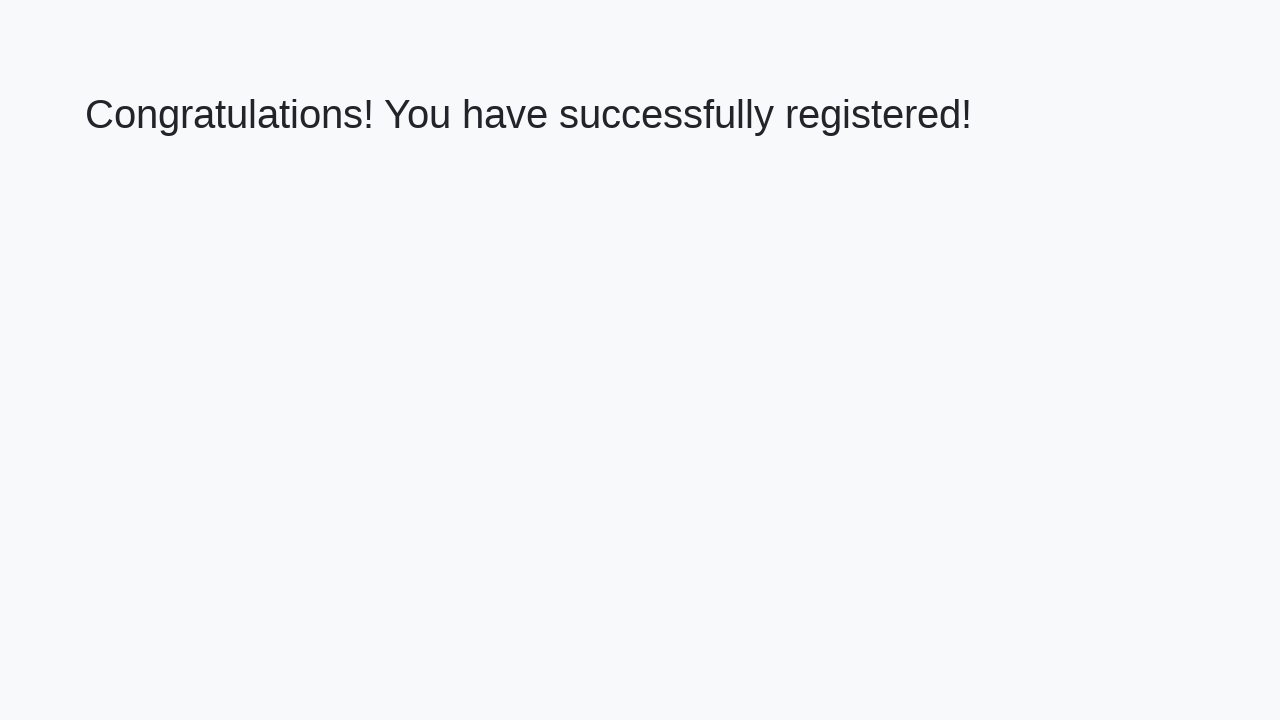